Tests that the VnExpress homepage loads correctly by verifying the page title and URL match expected values

Starting URL: https://vnexpress.net/

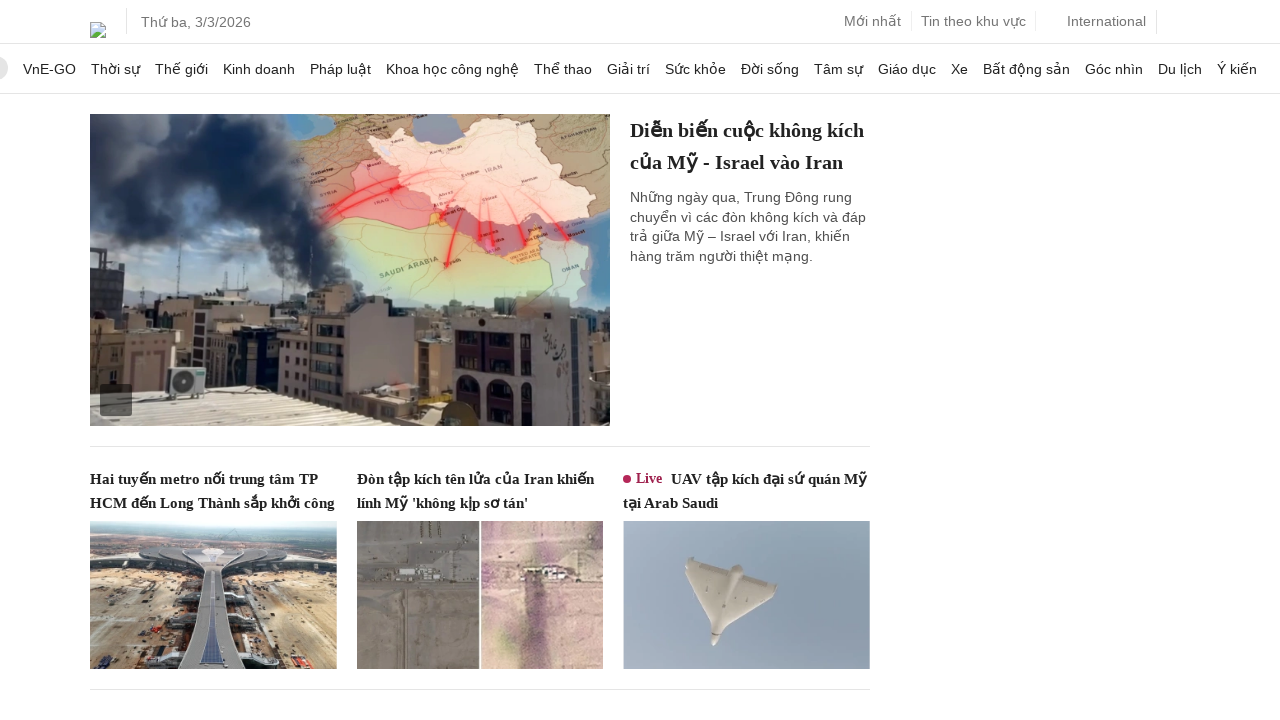

Waited for page DOM content to load
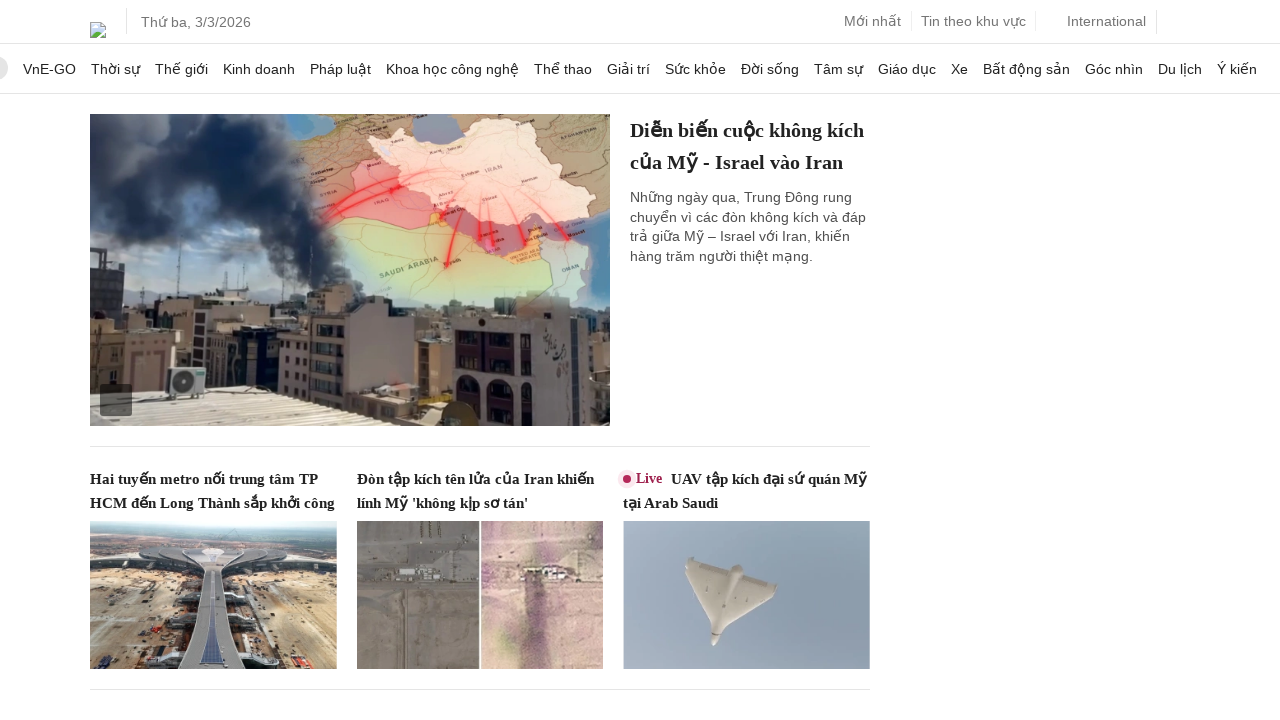

Verified page title matches 'VnExpress - Báo tiếng Việt nhiều người xem nhất'
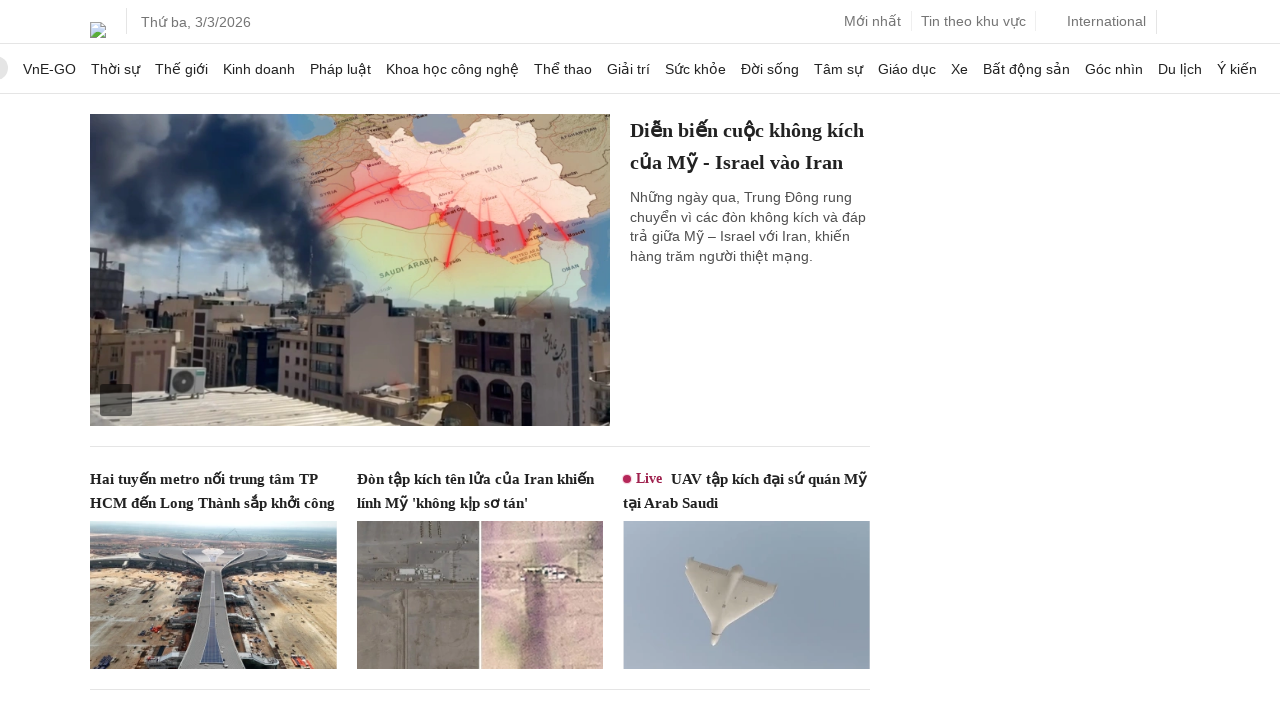

Verified page URL matches 'https://vnexpress.net/'
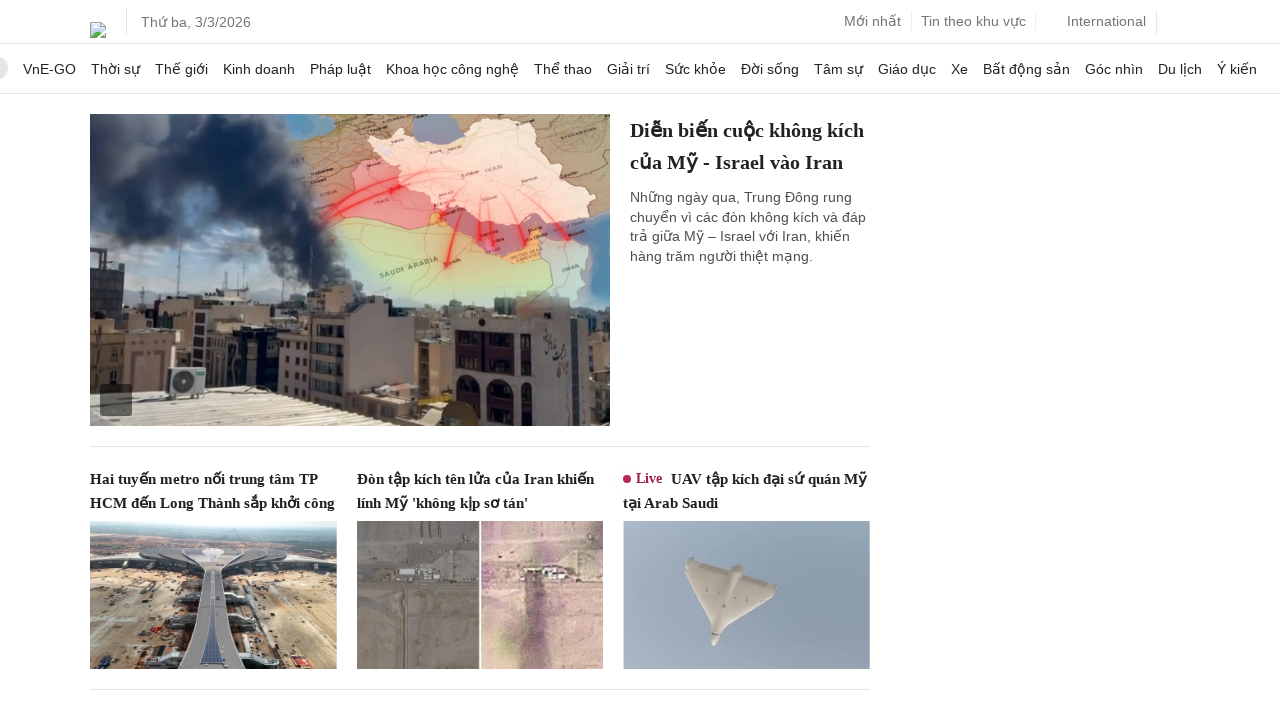

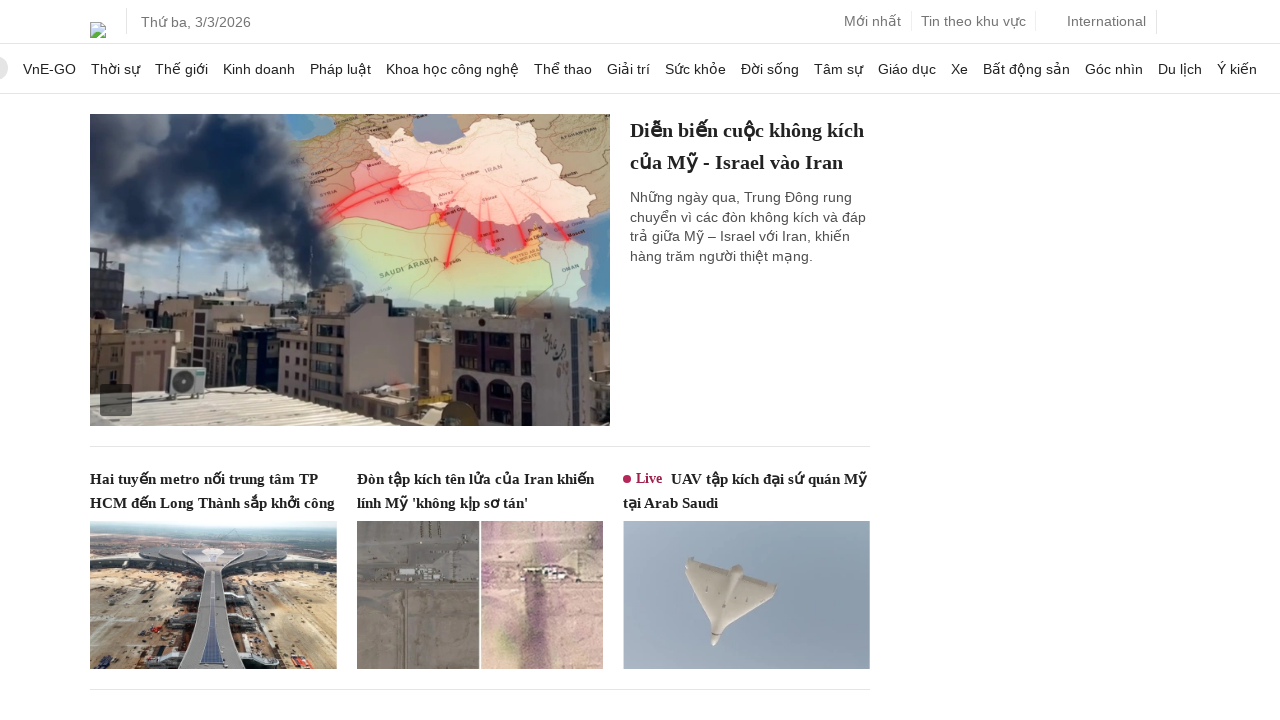